Tests a practice form by checking a checkbox, selecting a radio button, choosing a gender option, filling a password field, submitting the form, then navigating to the Shop page and adding a Nokia Edge product to cart.

Starting URL: https://rahulshettyacademy.com/angularpractice/

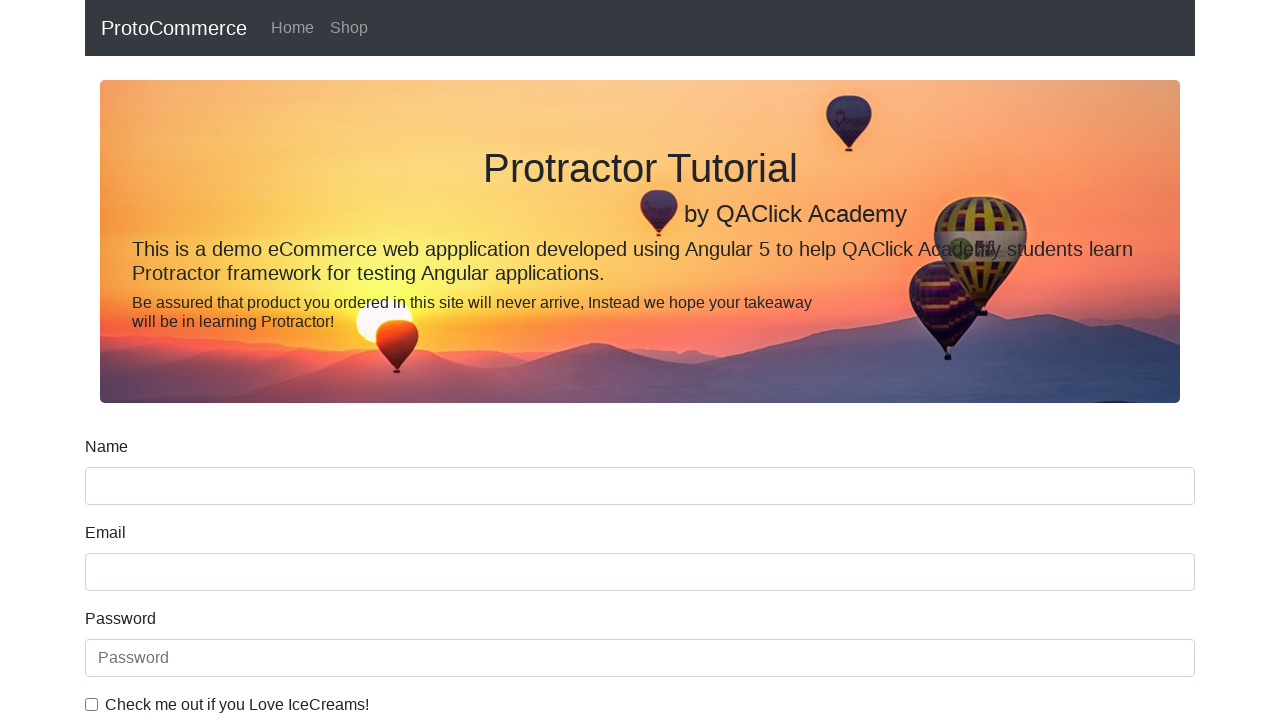

Checked the ice cream checkbox at (92, 704) on internal:label="Check me out if you Love IceCreams!"i
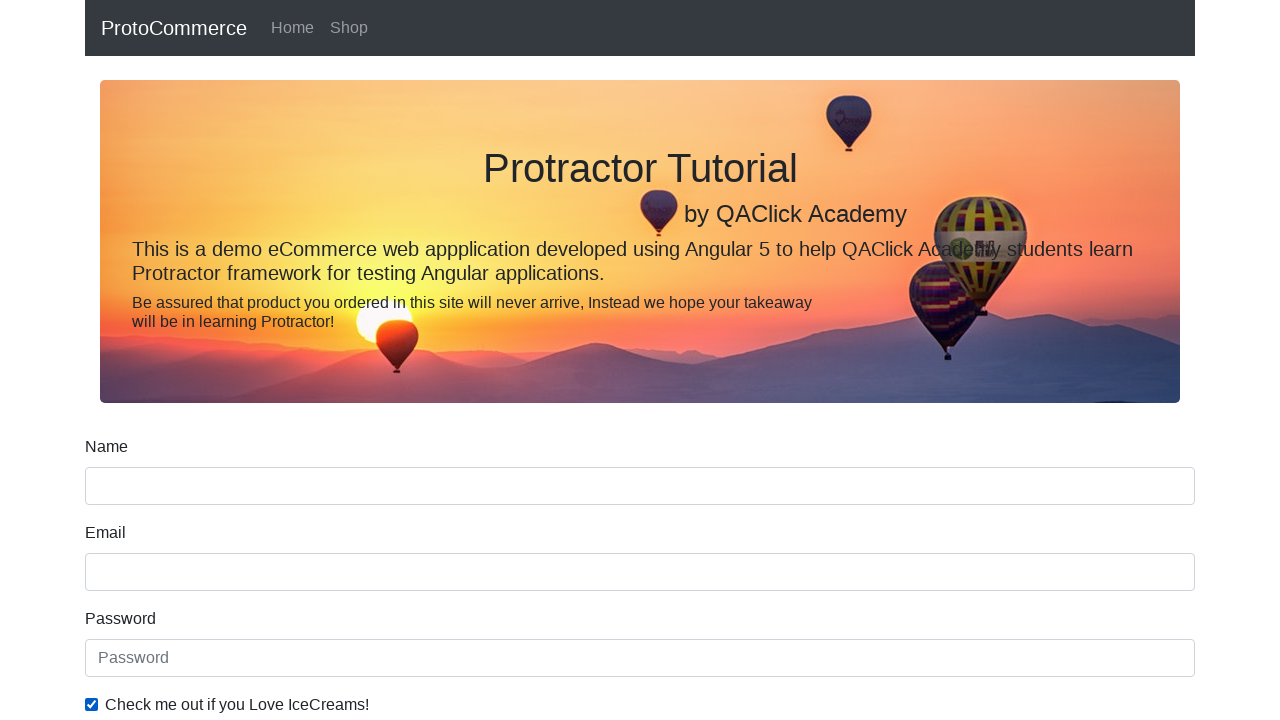

Selected the Employed radio button at (326, 360) on internal:label="Employed"i
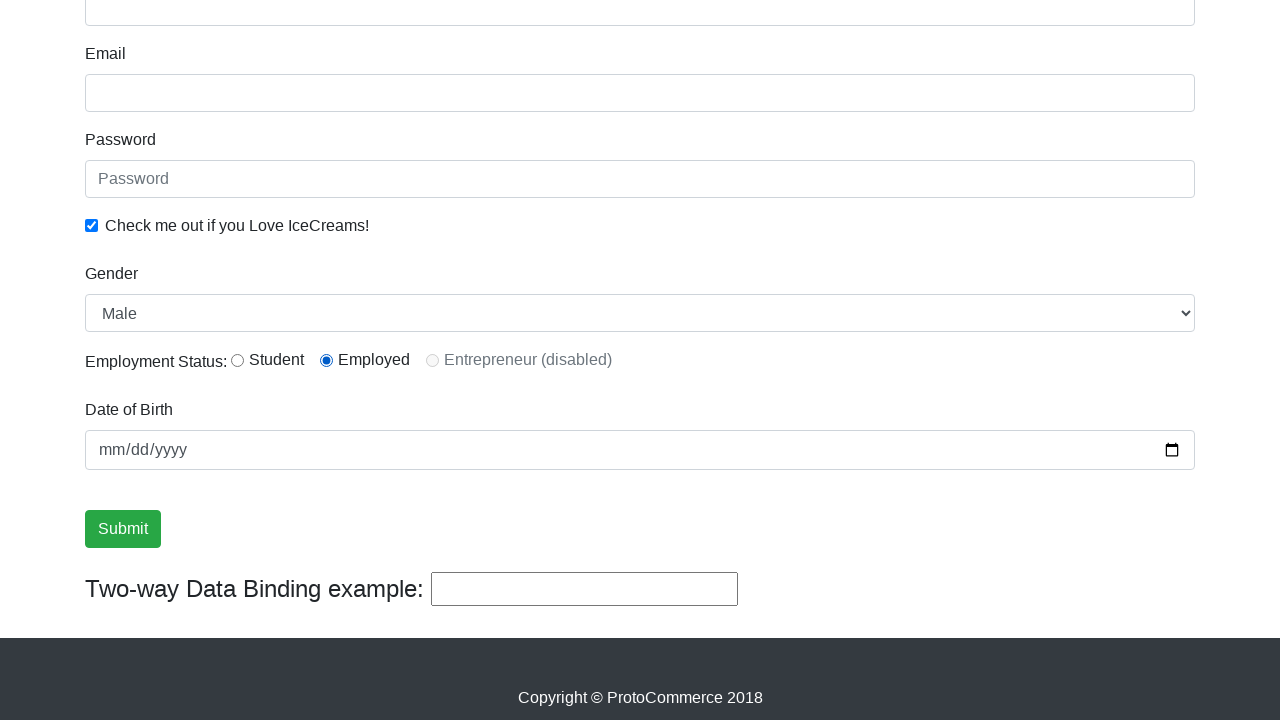

Selected Female from Gender dropdown on internal:label="Gender"i
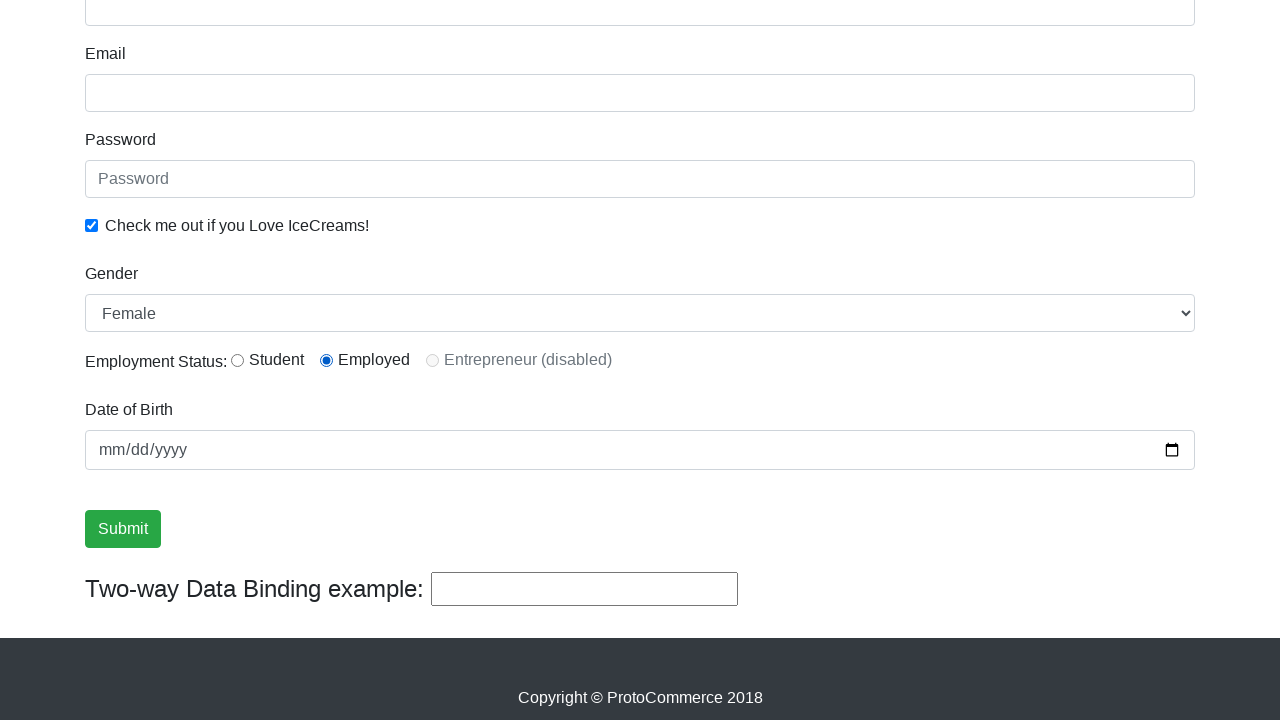

Filled password field with 'abc123' on internal:attr=[placeholder="Password"i]
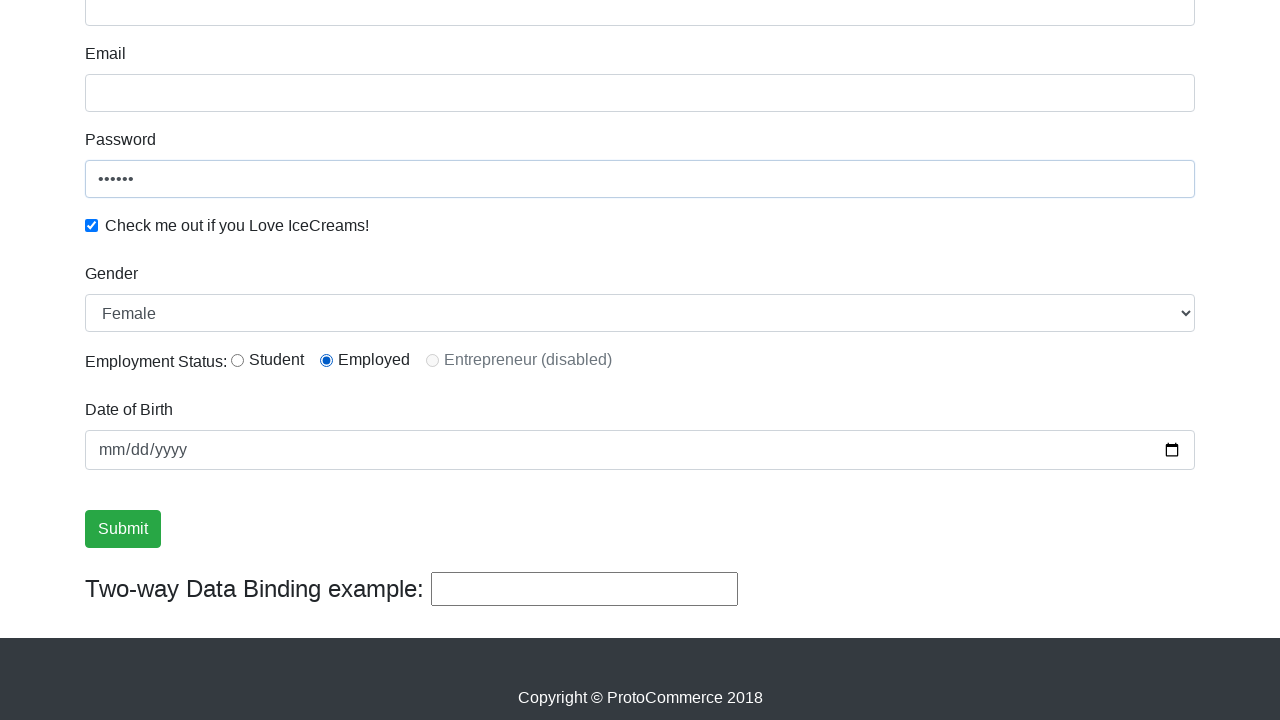

Clicked Submit button at (123, 529) on internal:role=button[name="Submit"i]
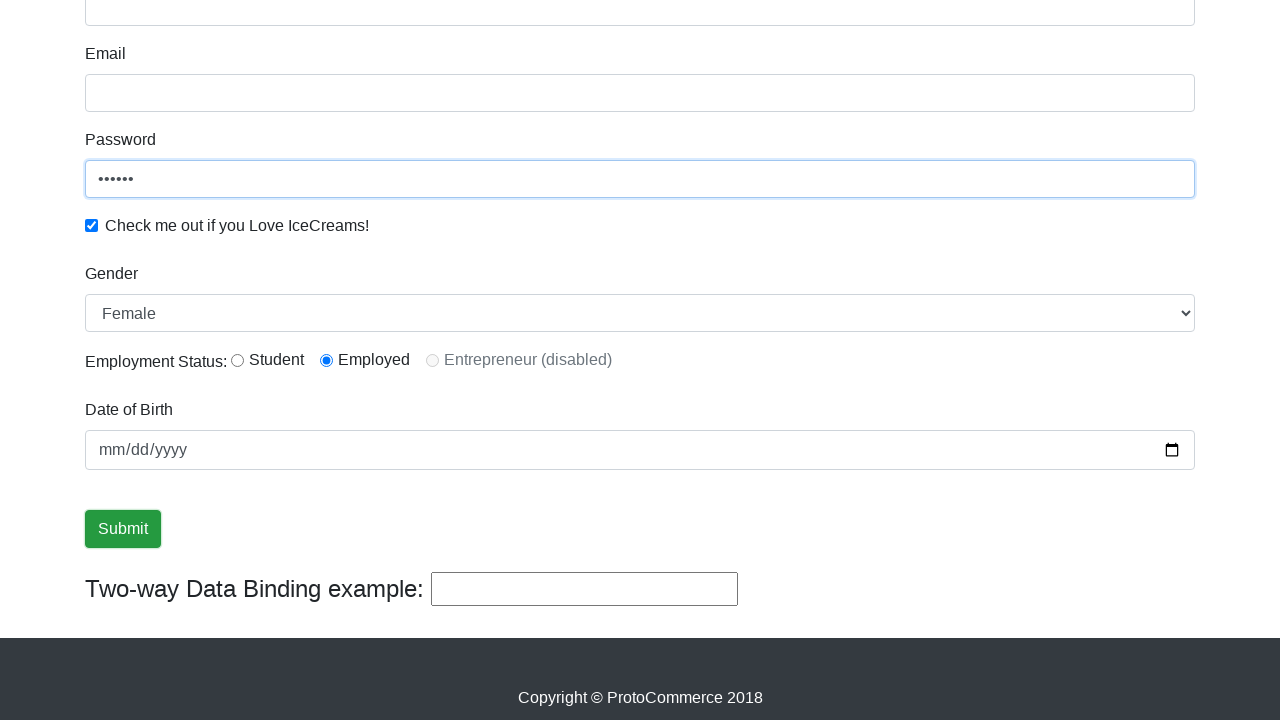

Form submission success message appeared
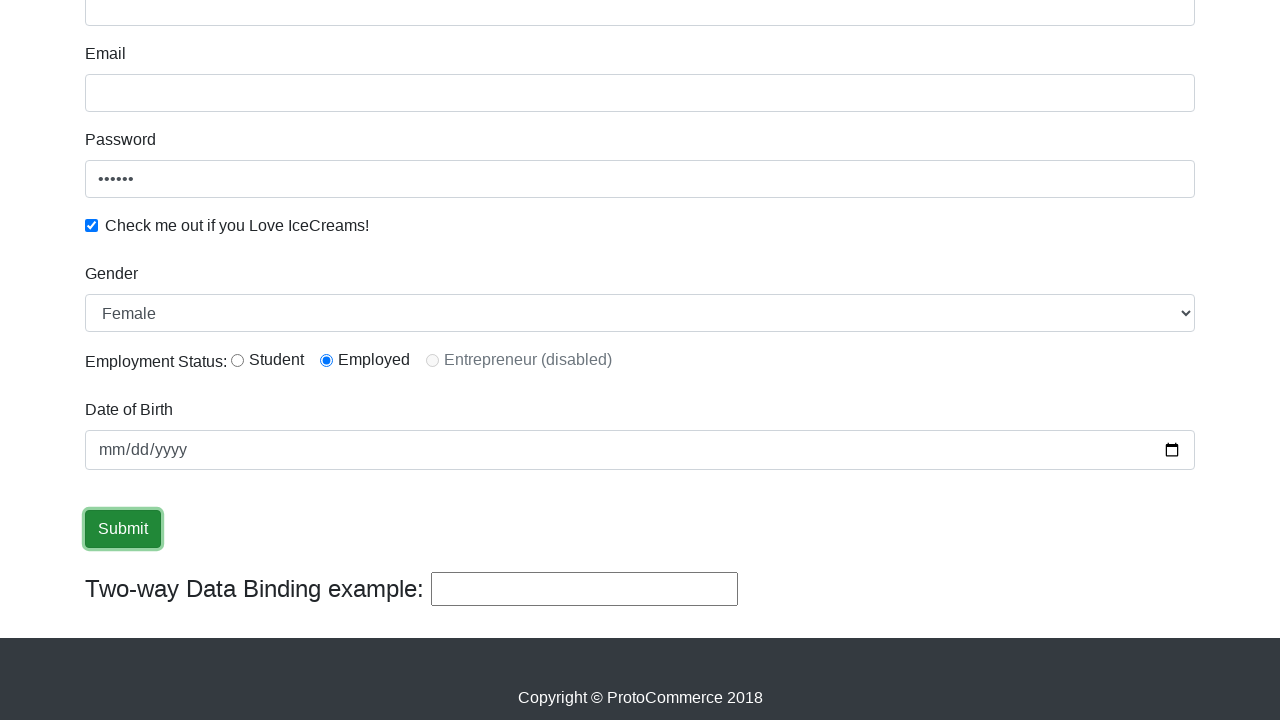

Clicked Shop link to navigate to shop page at (349, 28) on internal:role=link[name="Shop"i]
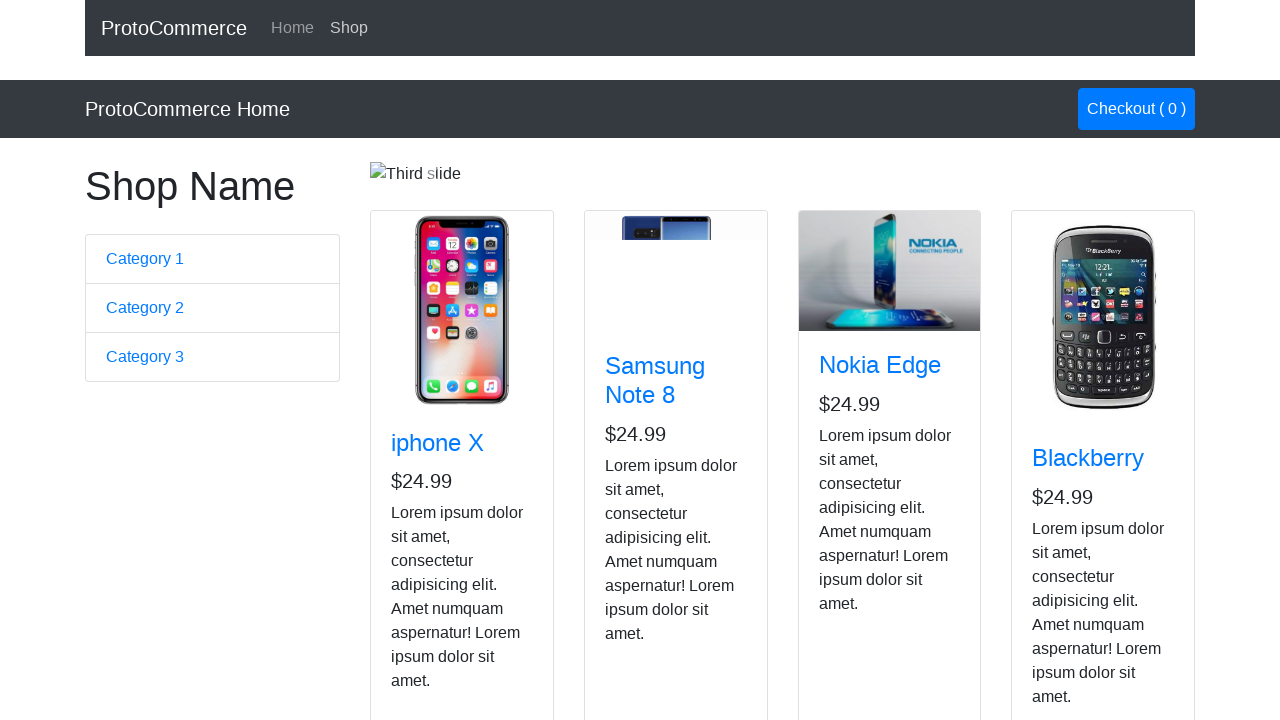

Clicked Add button for Nokia Edge product to add to cart at (854, 528) on app-card >> internal:has-text="Nokia Edge"i >> internal:role=button
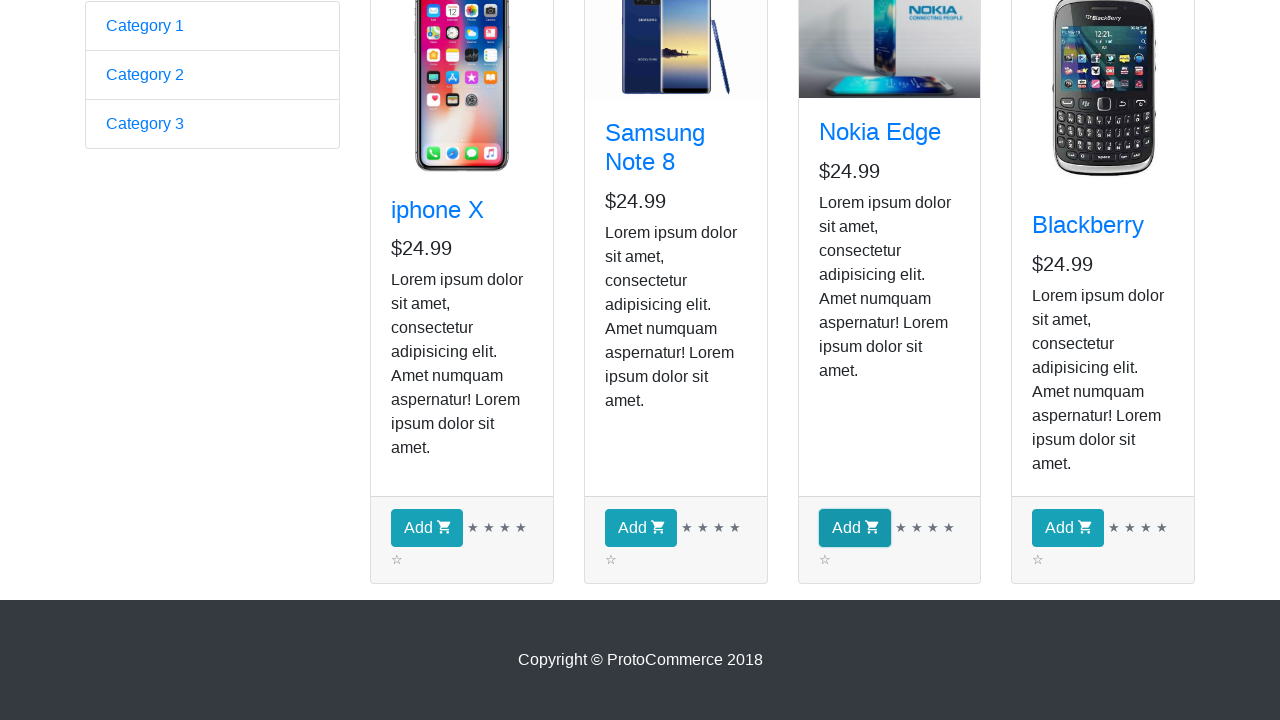

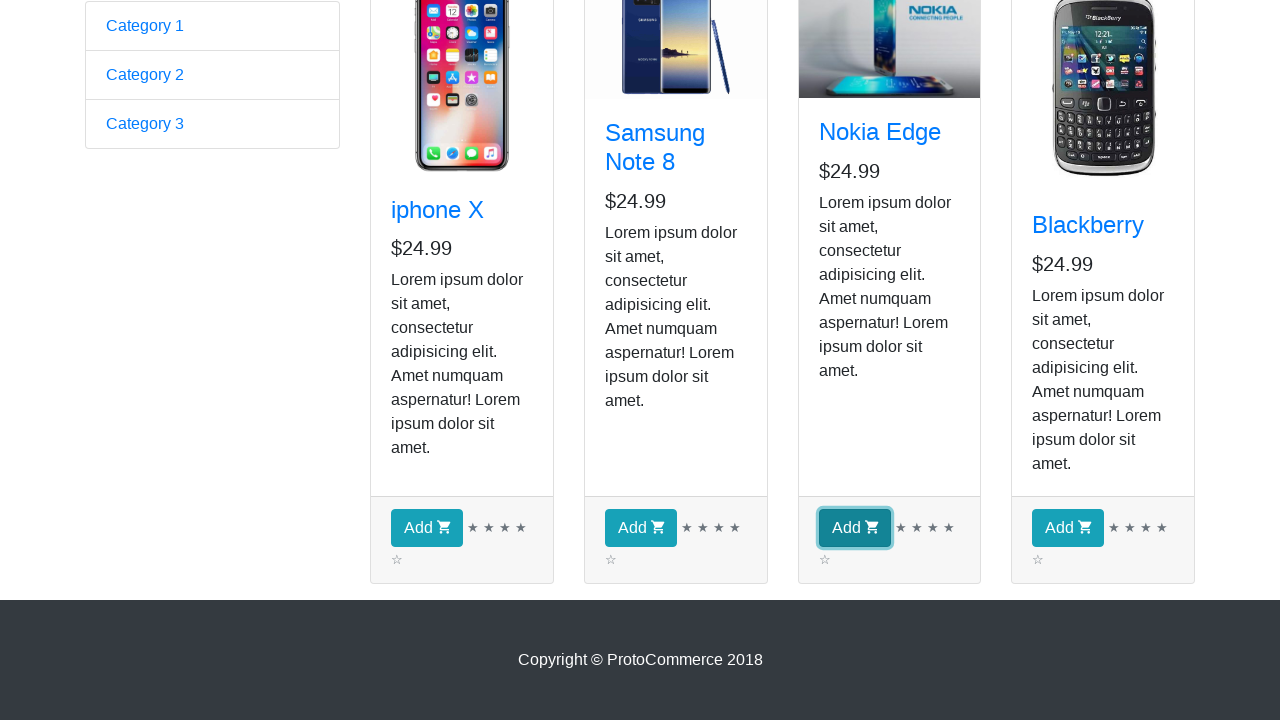